Tests drag and drop functionality within an iframe on jQuery UI demo page, then navigates to Accept link

Starting URL: https://jqueryui.com/droppable/

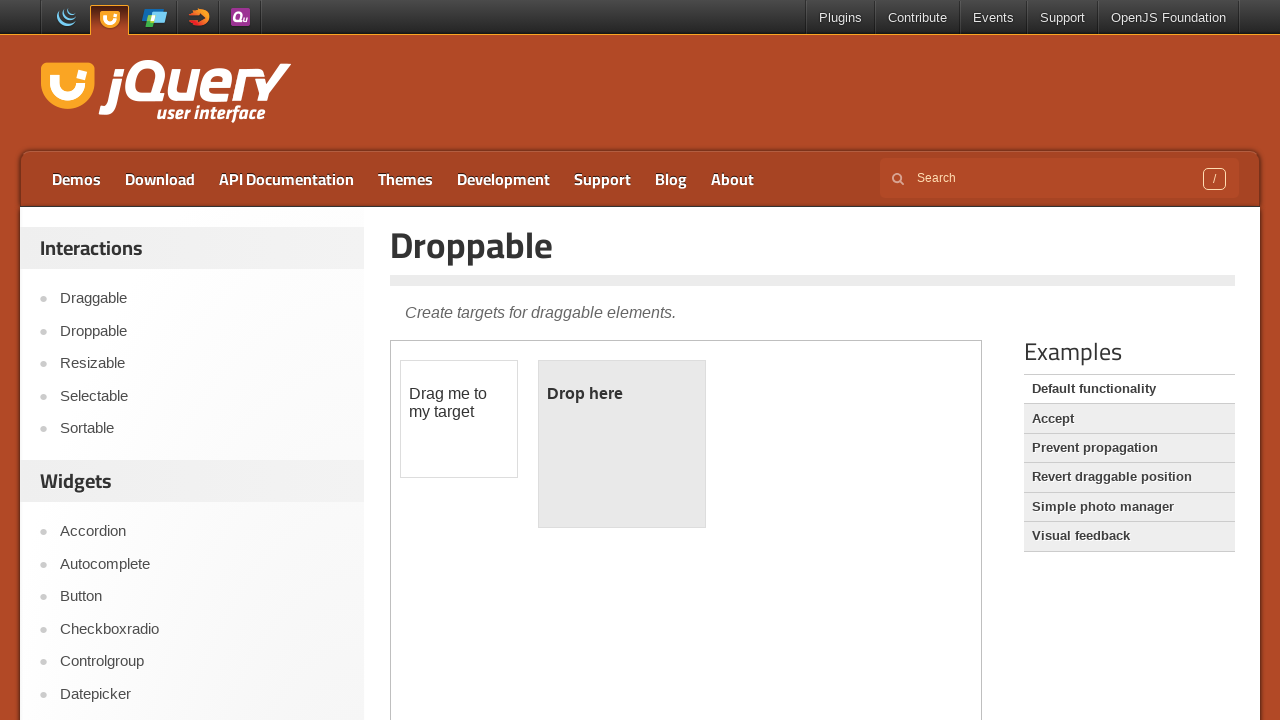

Located iframe containing drag and drop demo
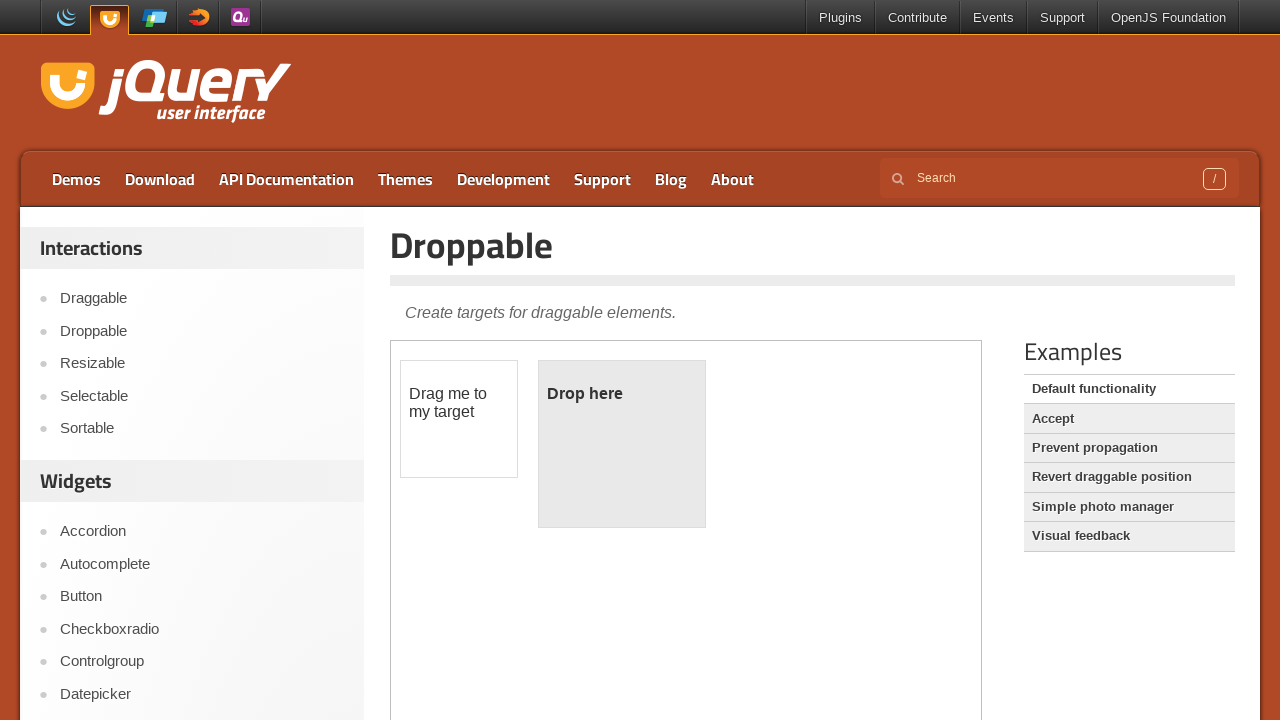

Located draggable element within iframe
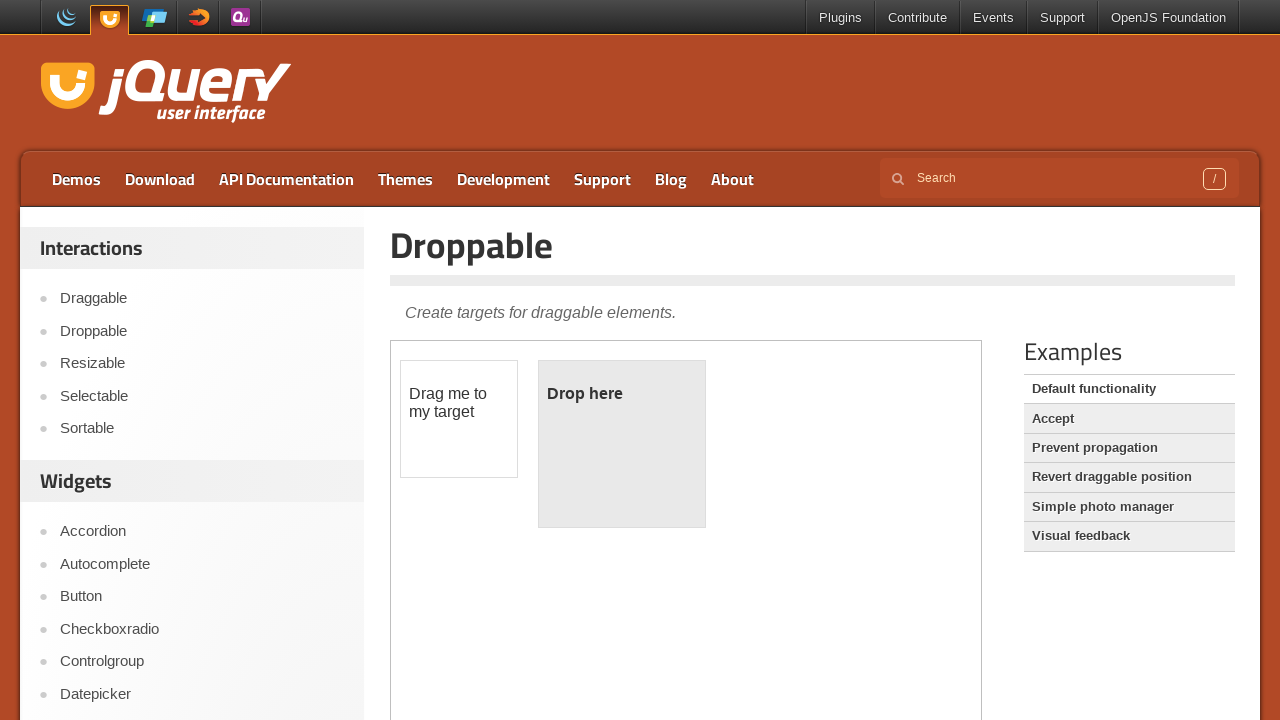

Located droppable element within iframe
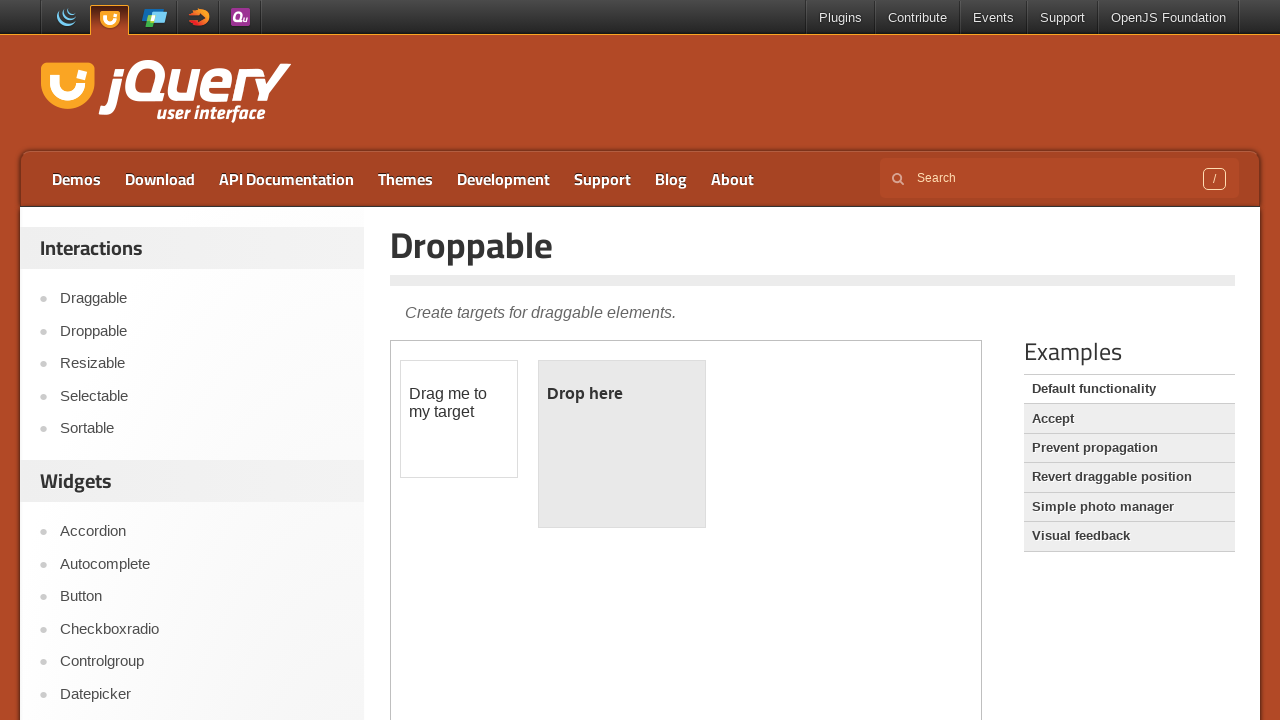

Dragged draggable element to droppable element at (622, 444)
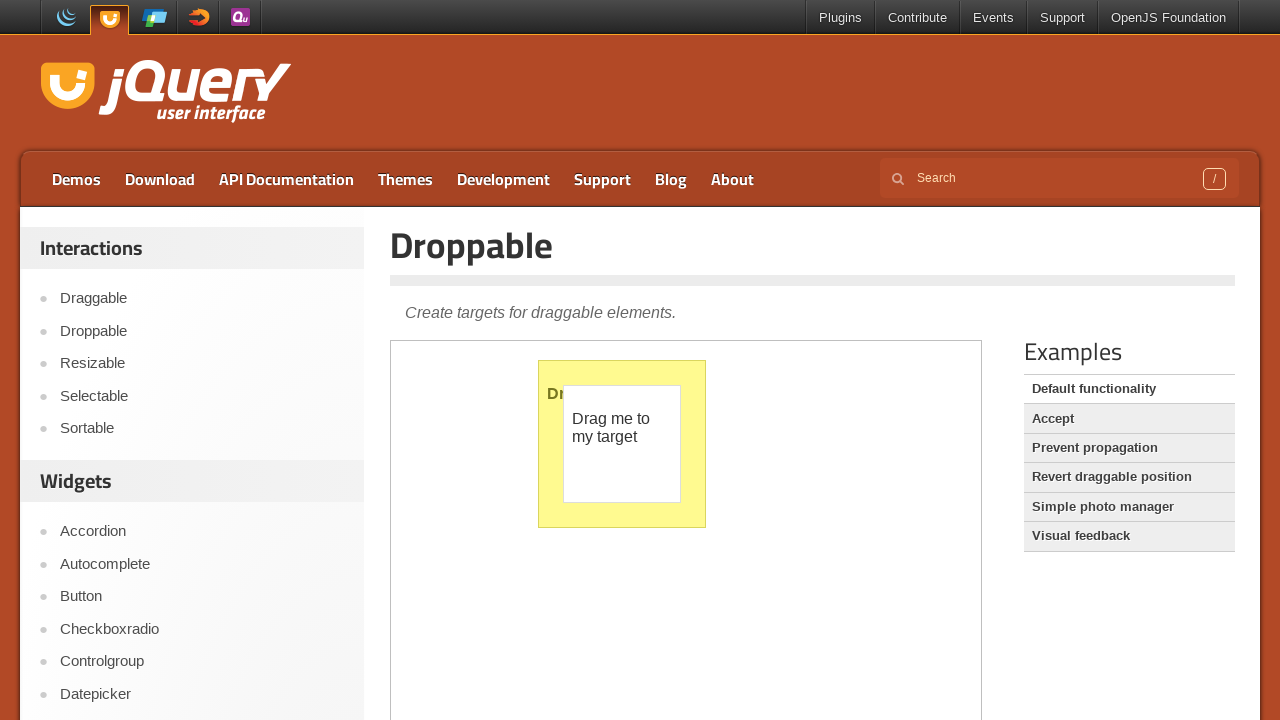

Clicked Accept link on main page at (1129, 419) on xpath=//a[contains(text(),'Accept')]
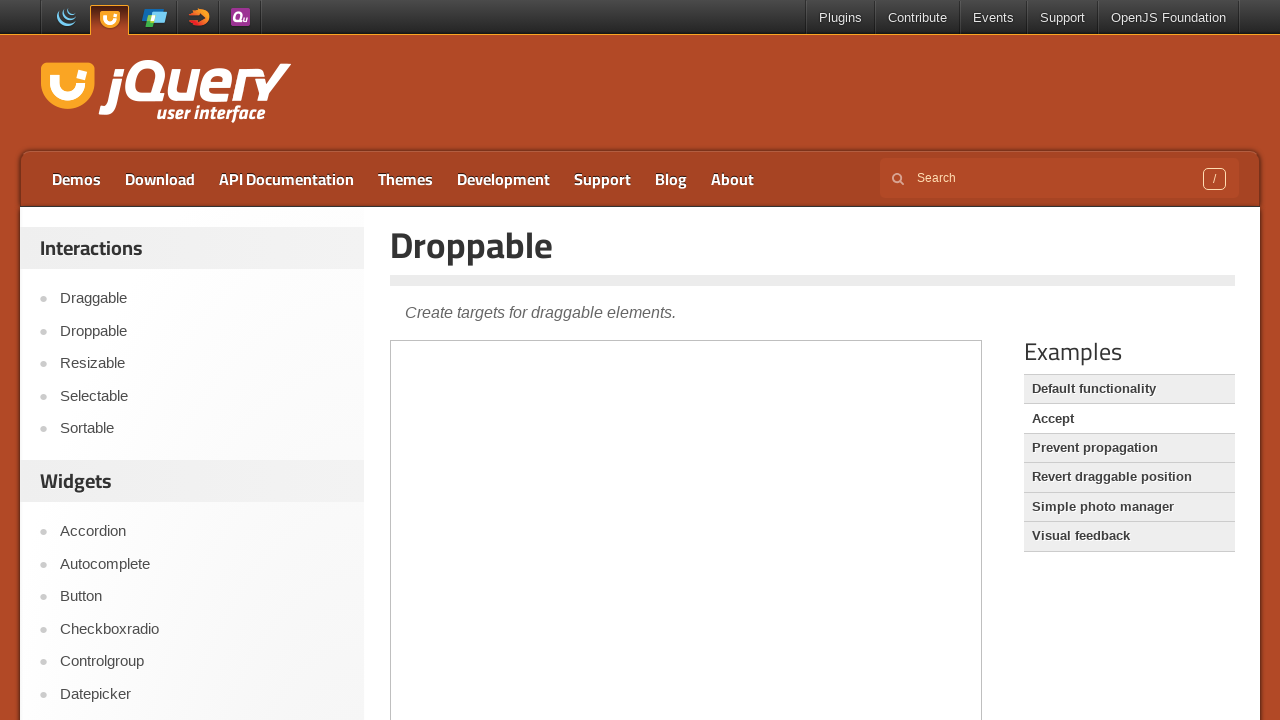

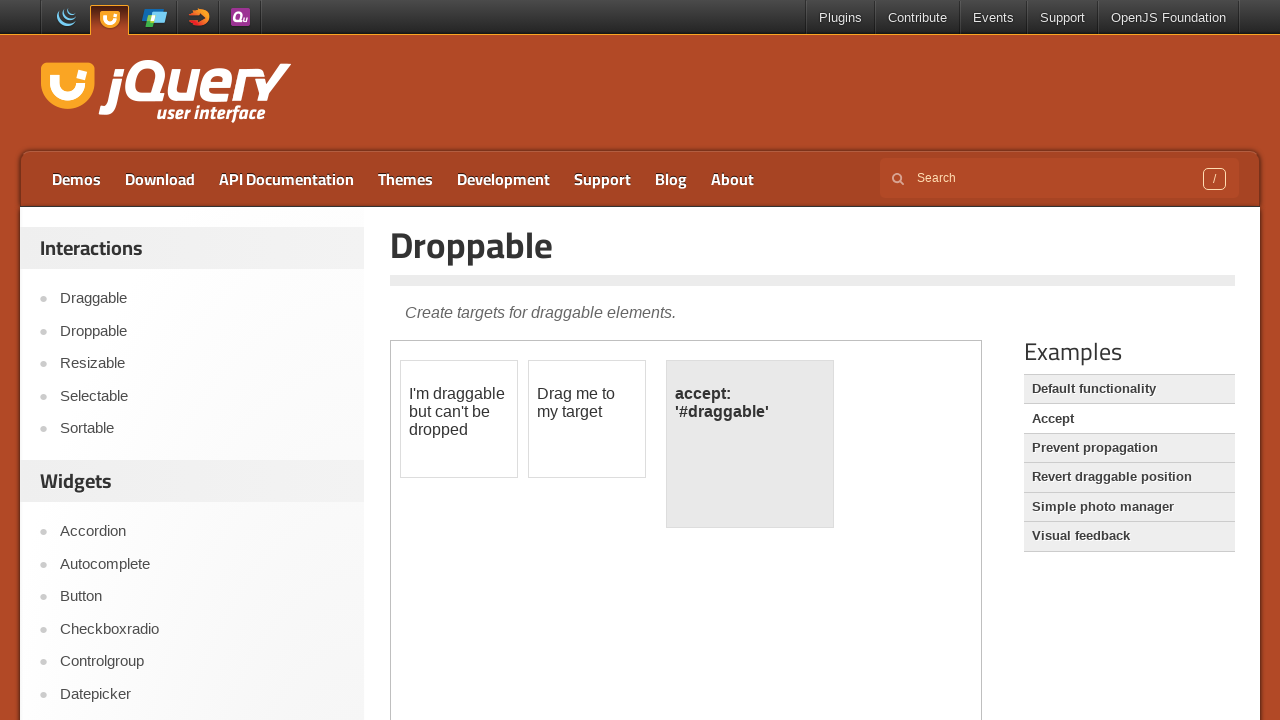